Tests opening a new window and switching back to parent window

Starting URL: https://rahulshettyacademy.com/AutomationPractice/

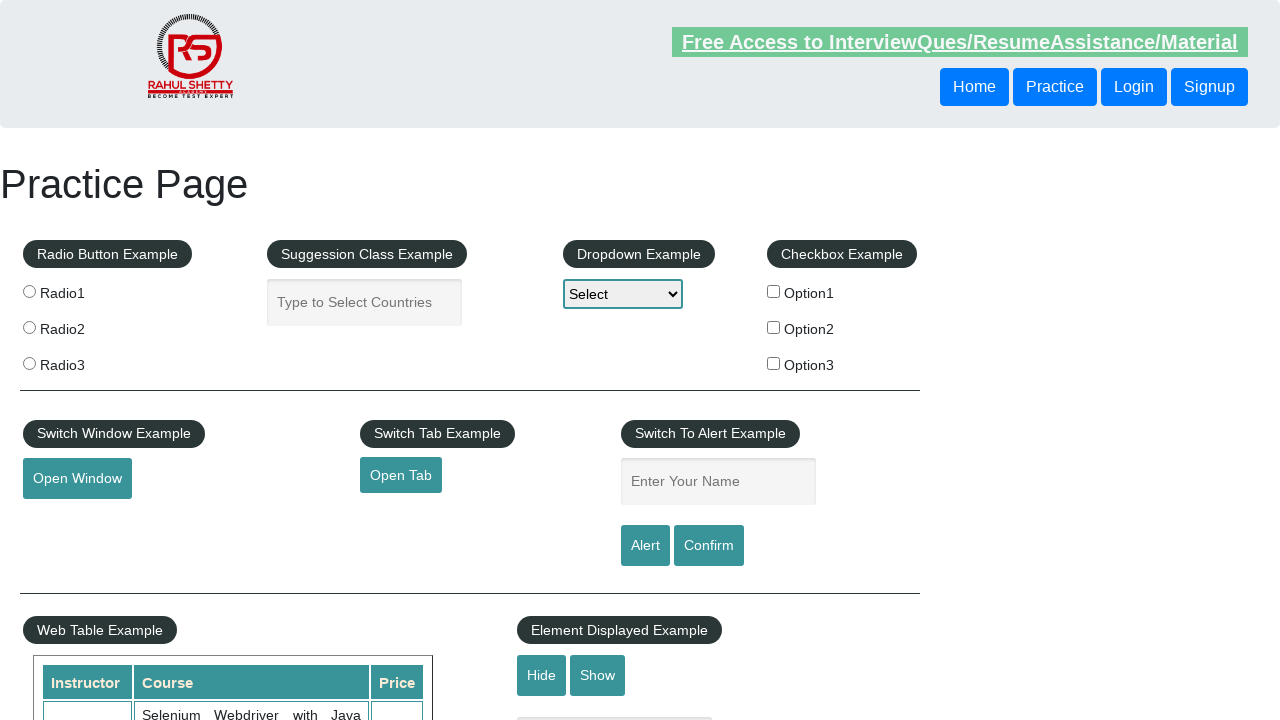

Clicked 'Open Window' button to trigger new window popup at (77, 479) on #openwindow
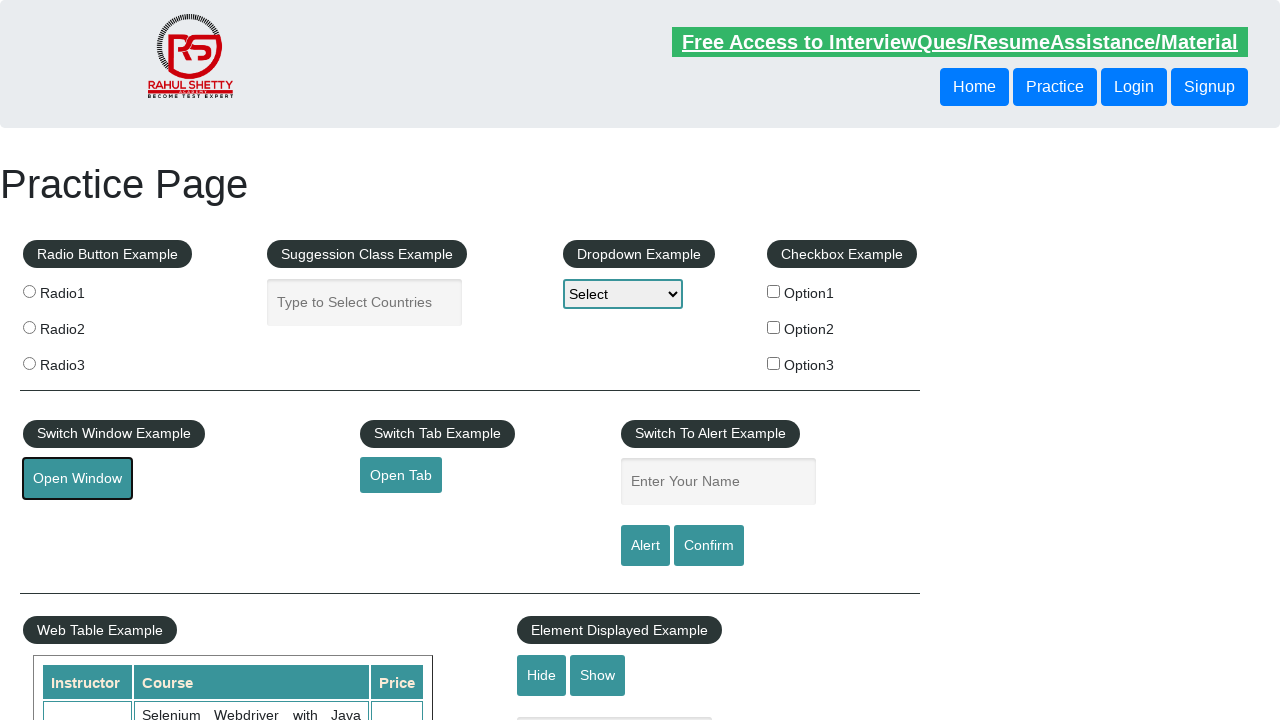

New window popup captured and stored
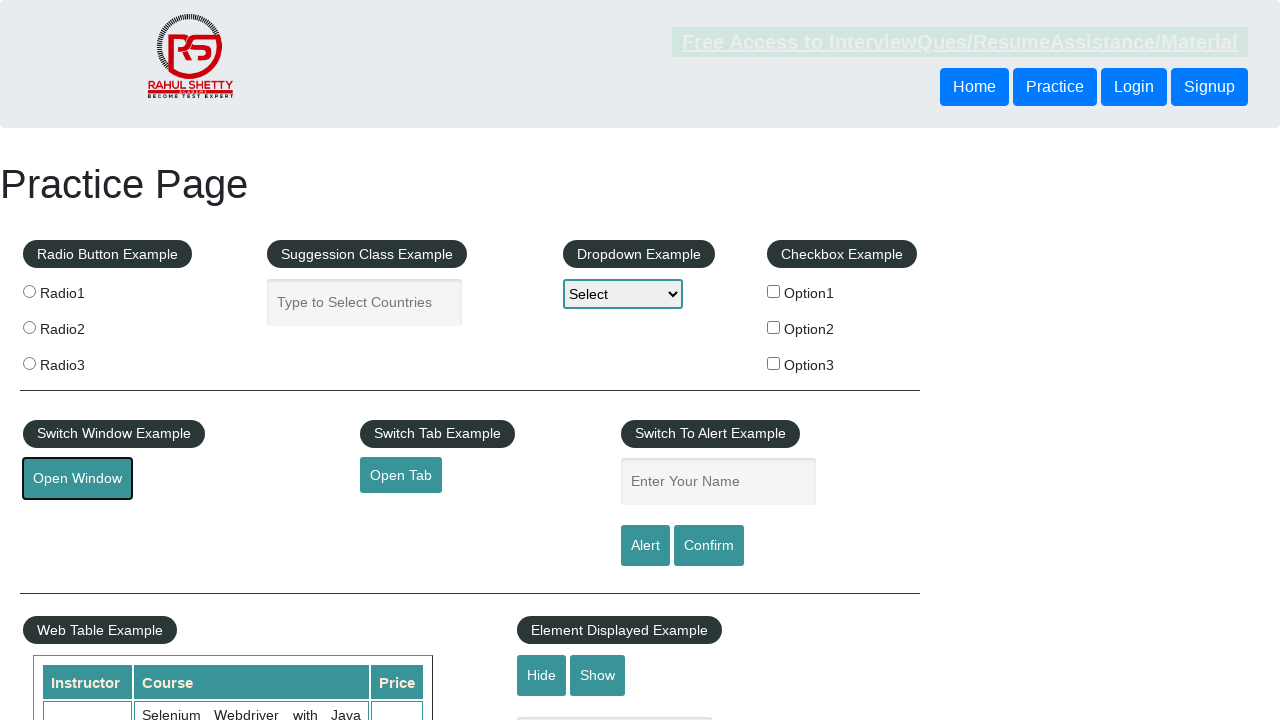

Closed the popup window
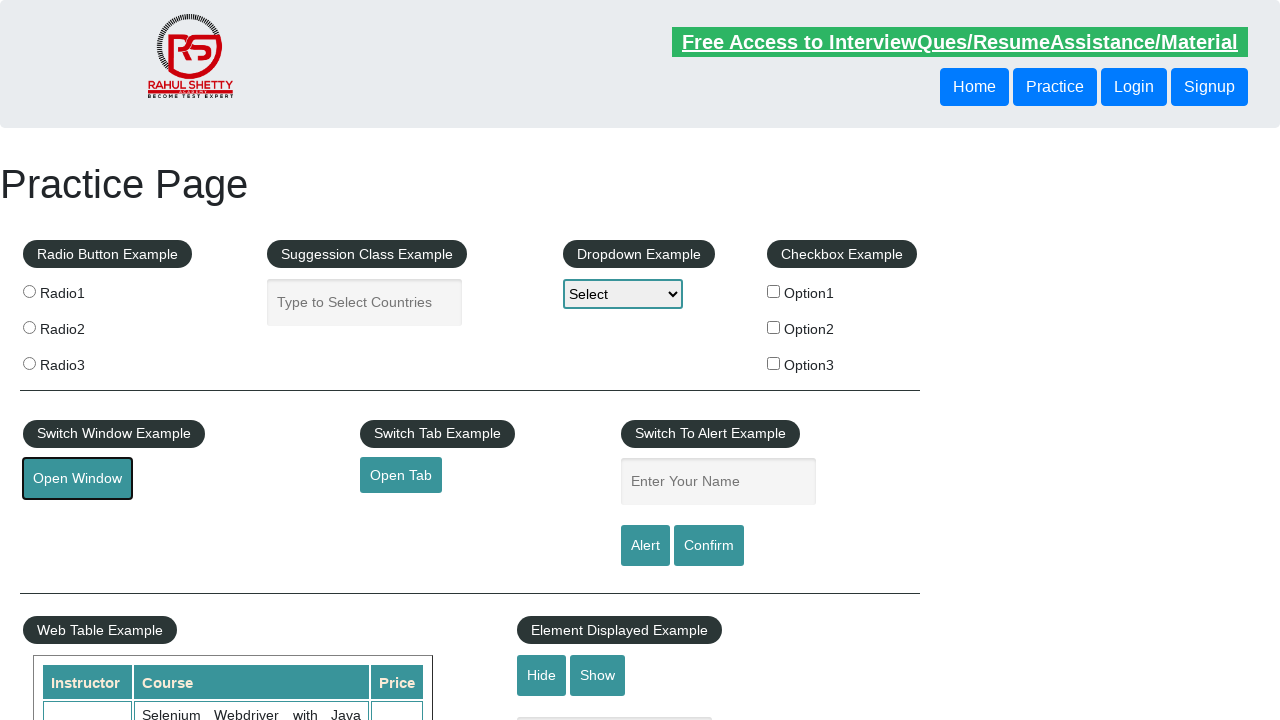

Reloaded parent window to verify it remains active
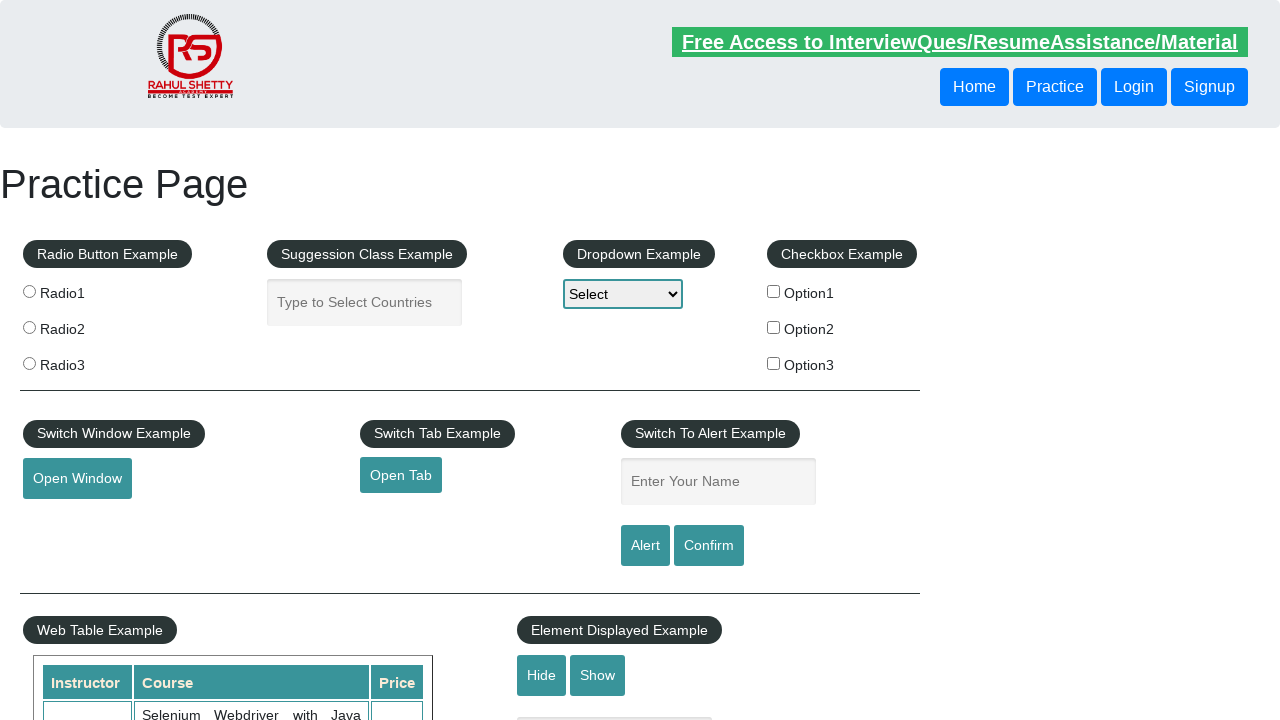

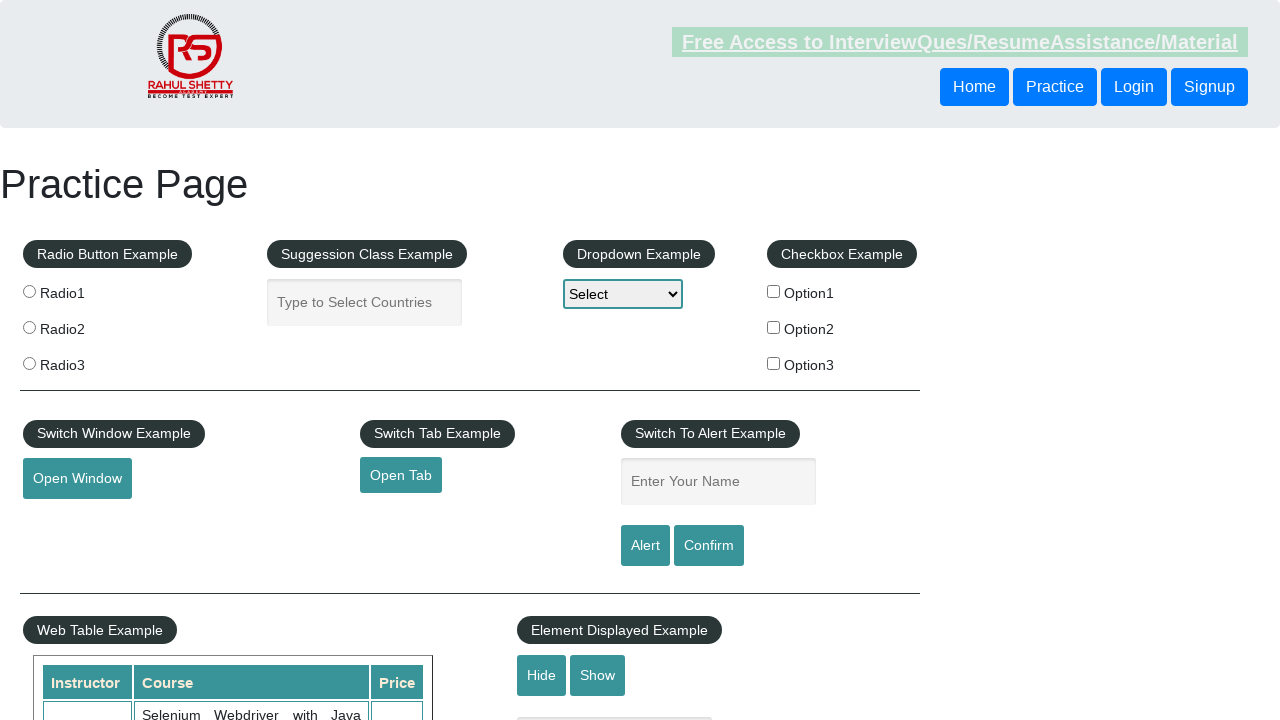